Tests Fox News newsletter subscription by clicking subscribe, entering email via keyboard, and navigating through the subscription flow using tab and enter keys

Starting URL: https://www.foxnews.com/newsletters

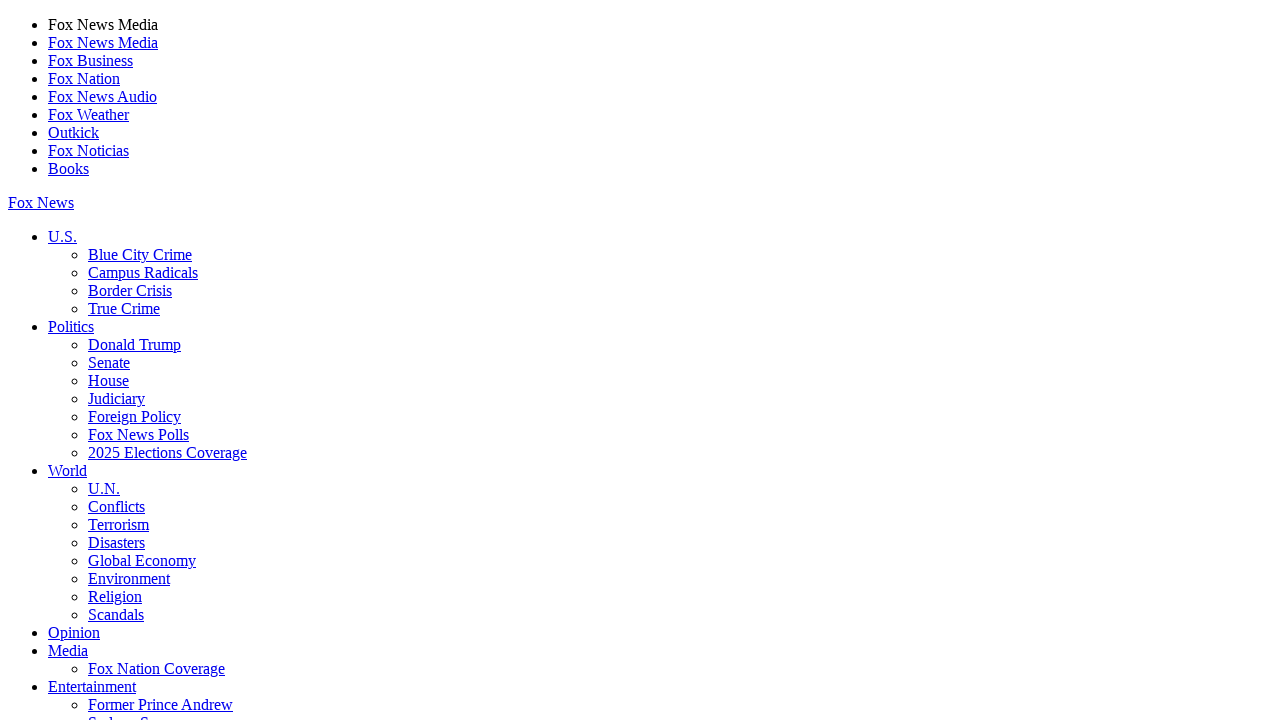

Subscribe button selector loaded
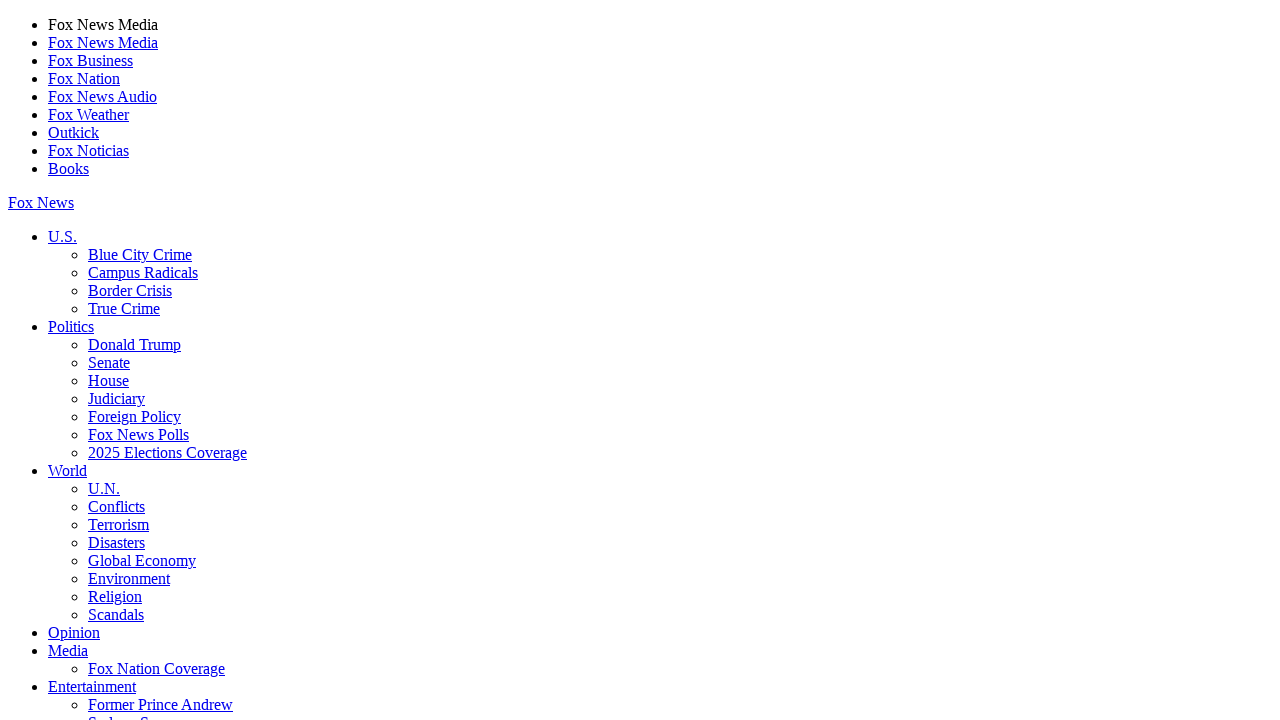

Clicked subscribe button on Fox News newsletters page at (79, 361) on (//div[@class='button subscribe'])[1]//a
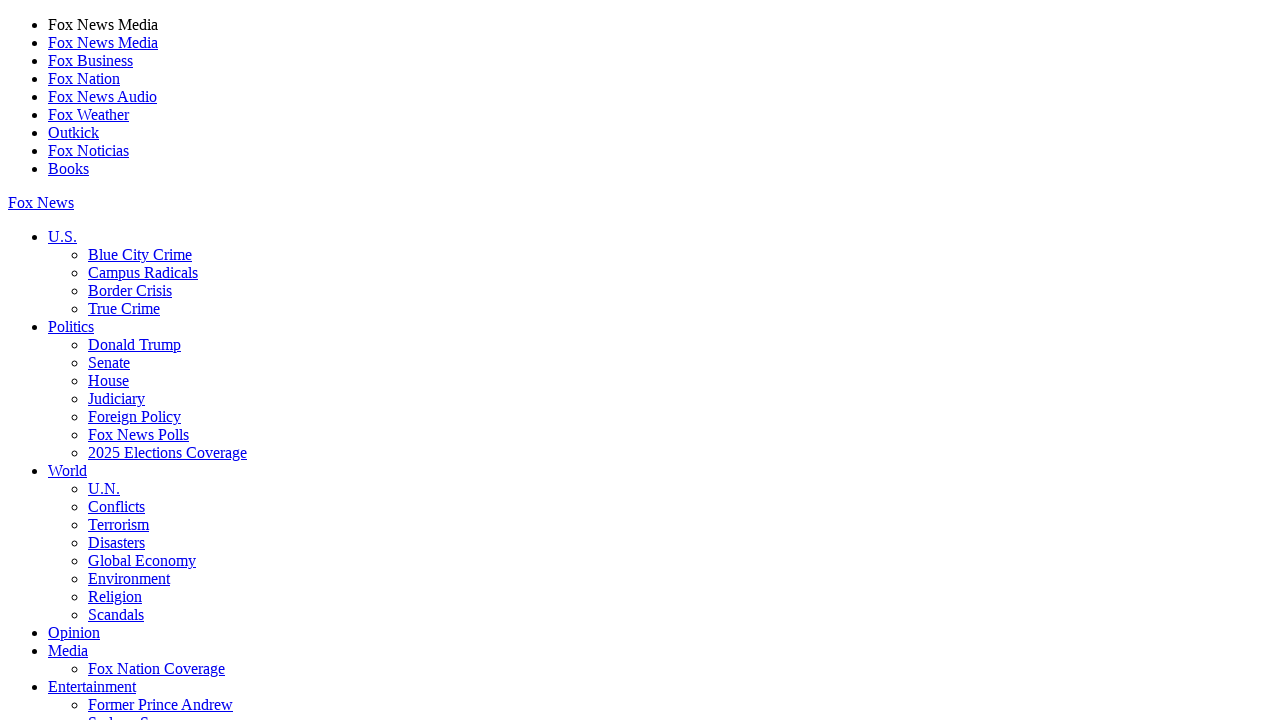

Pressed Tab to navigate to email input field
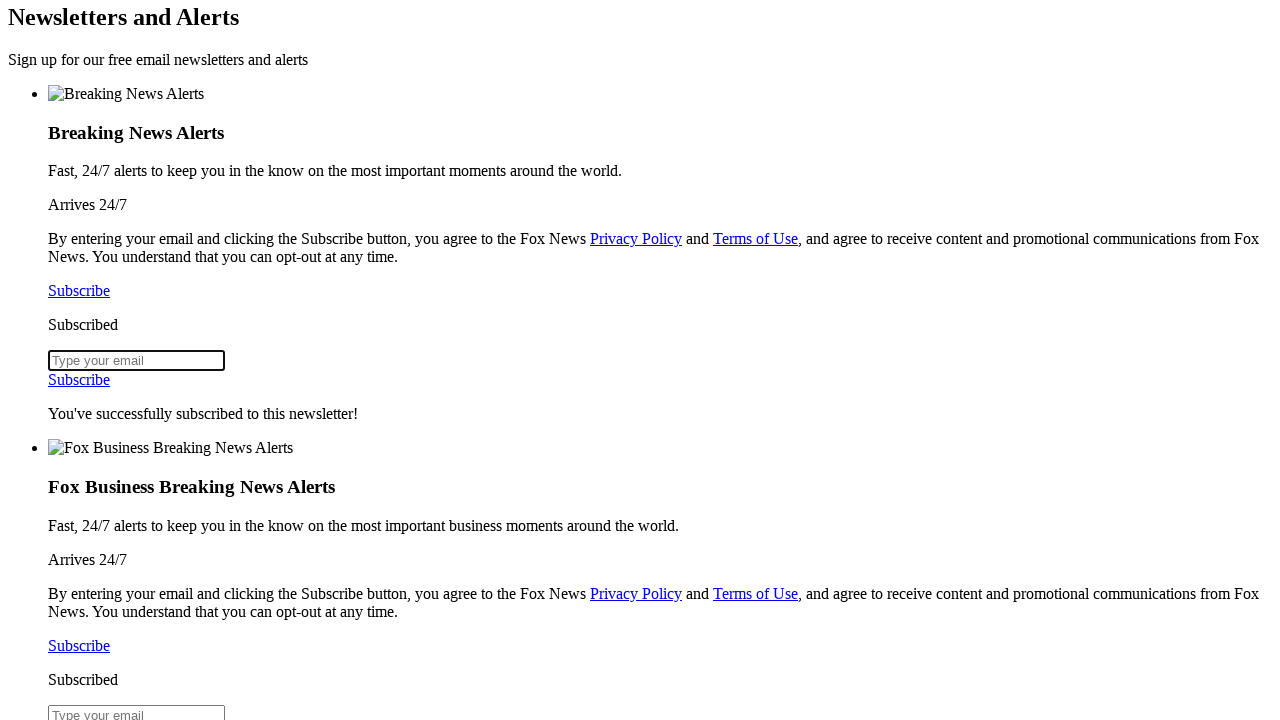

Entered email address via keyboard
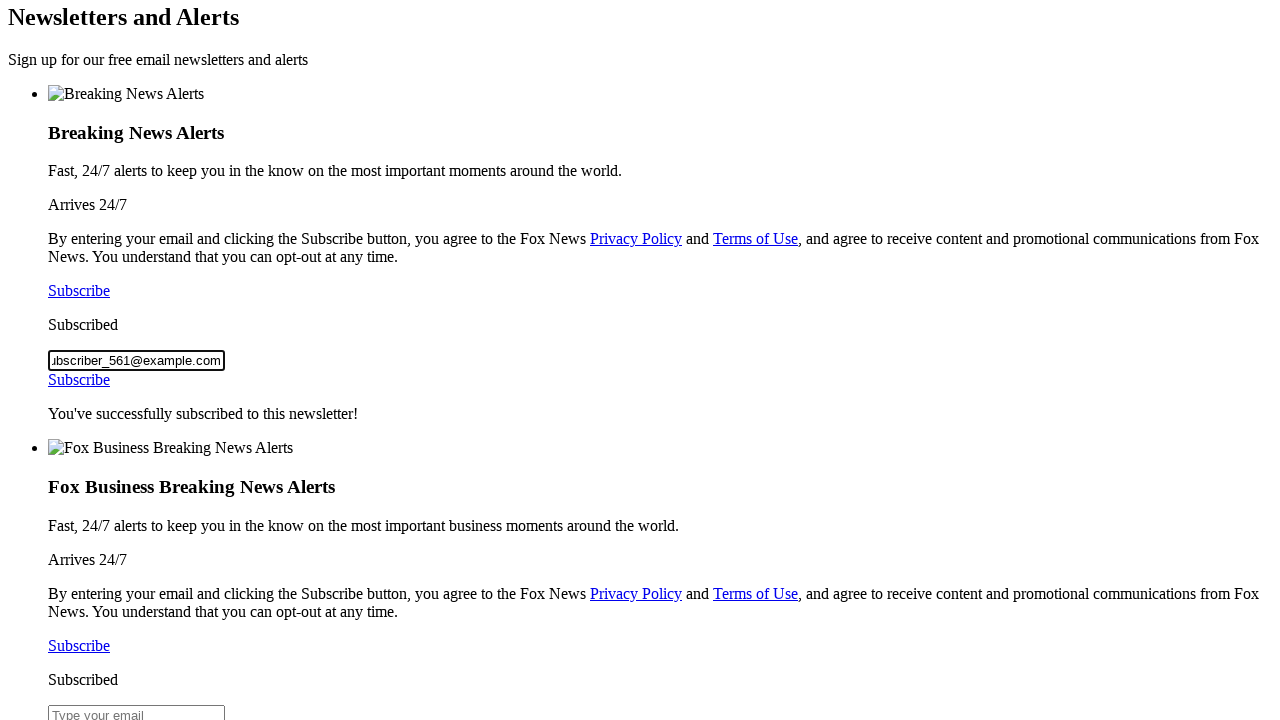

Pressed Tab to navigate to next field
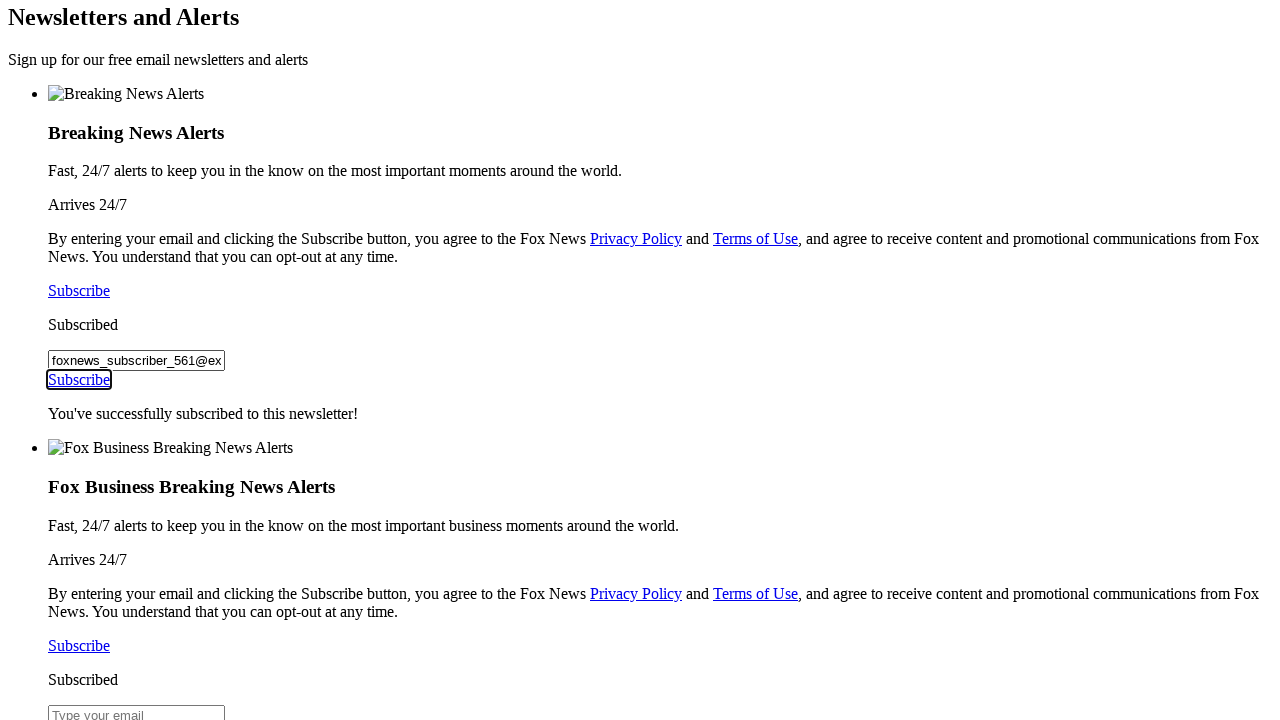

Pressed Enter to submit email entry
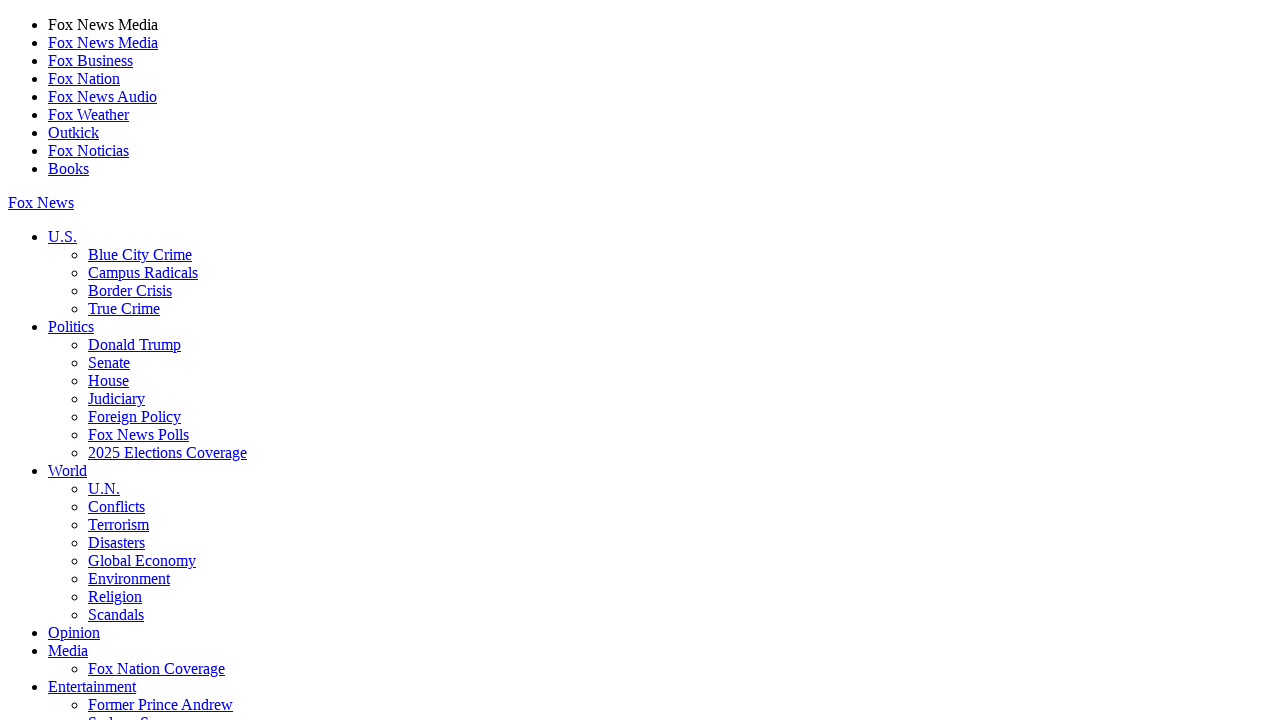

Waited 3 seconds for form to process
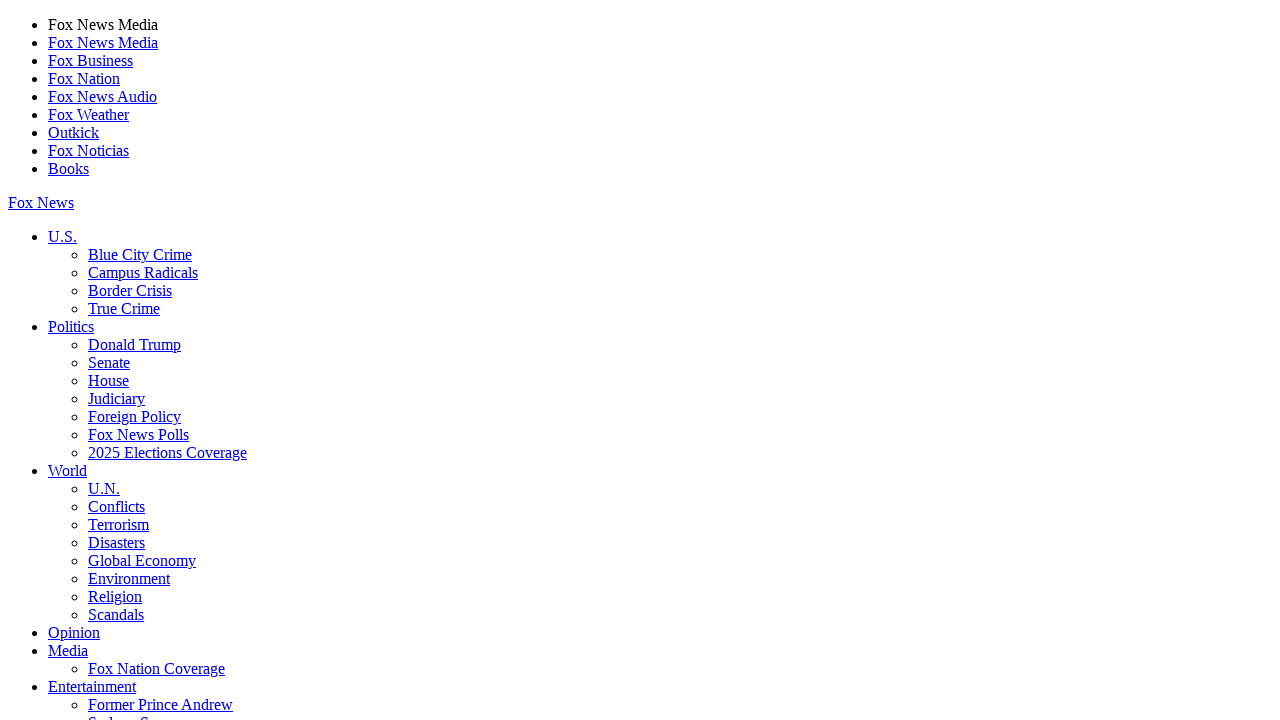

Pressed Tab in subscription flow step 1
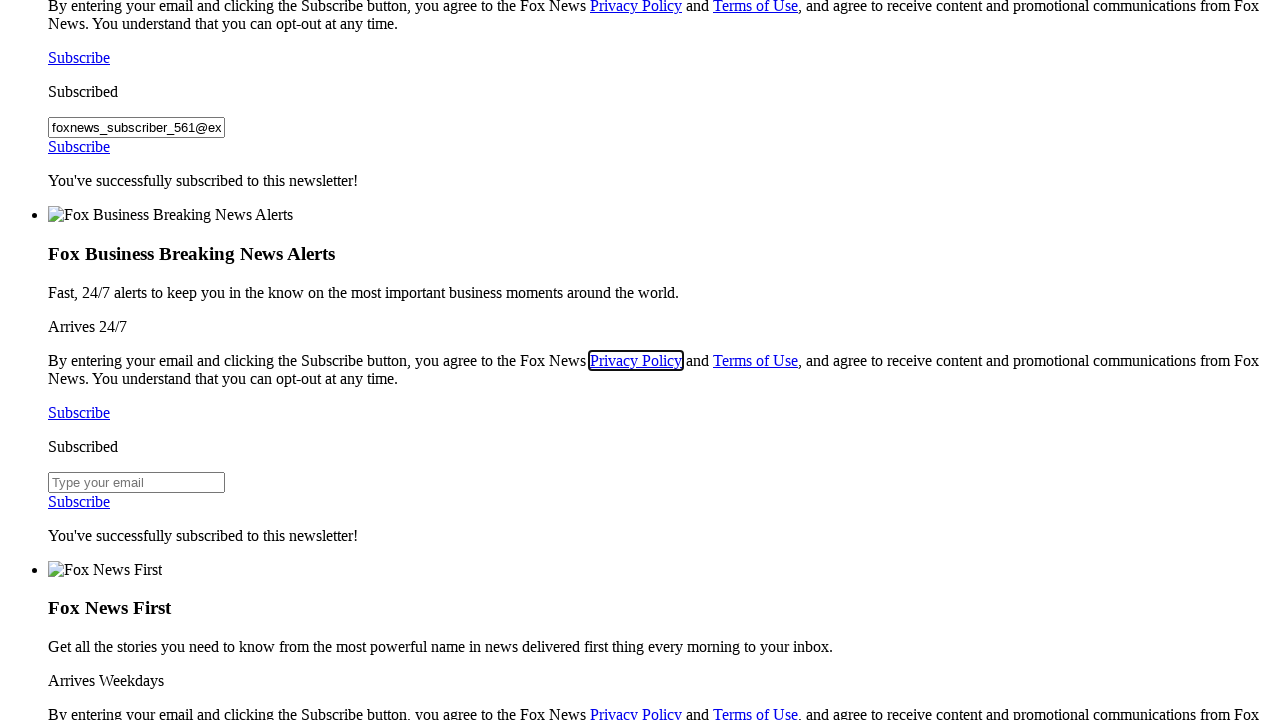

Pressed Tab in subscription flow step 1
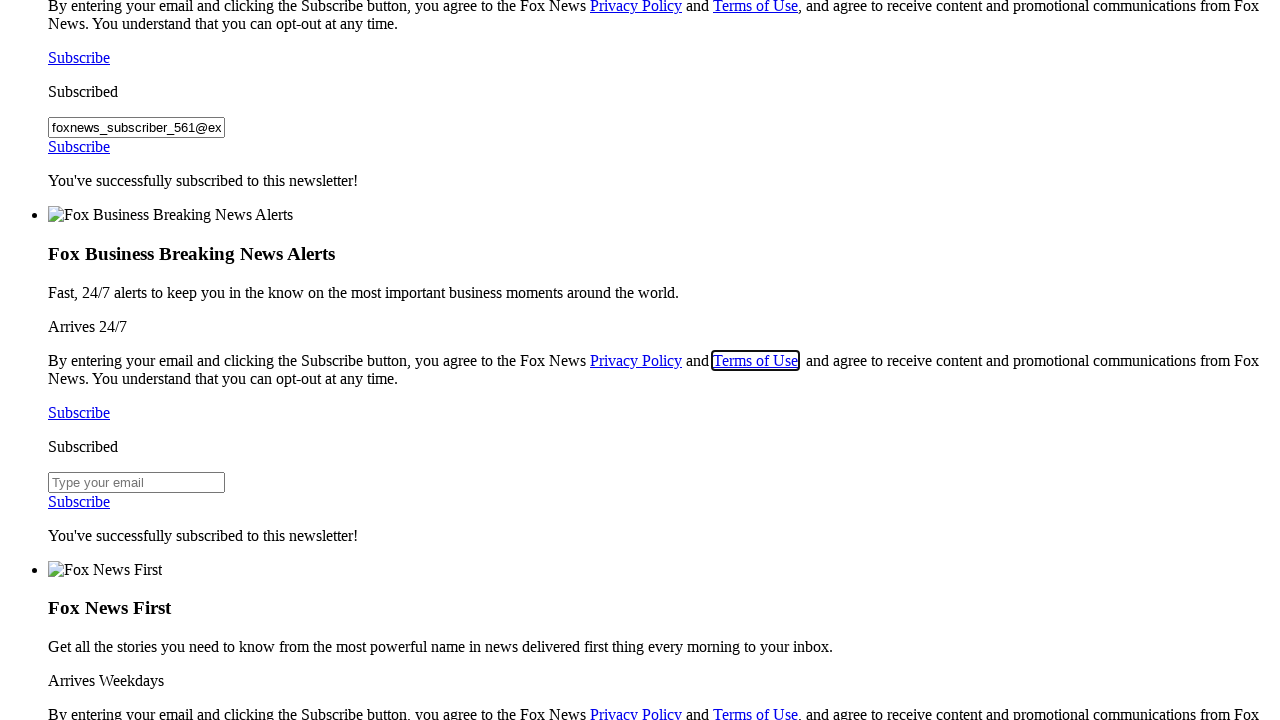

Pressed Tab in subscription flow step 1
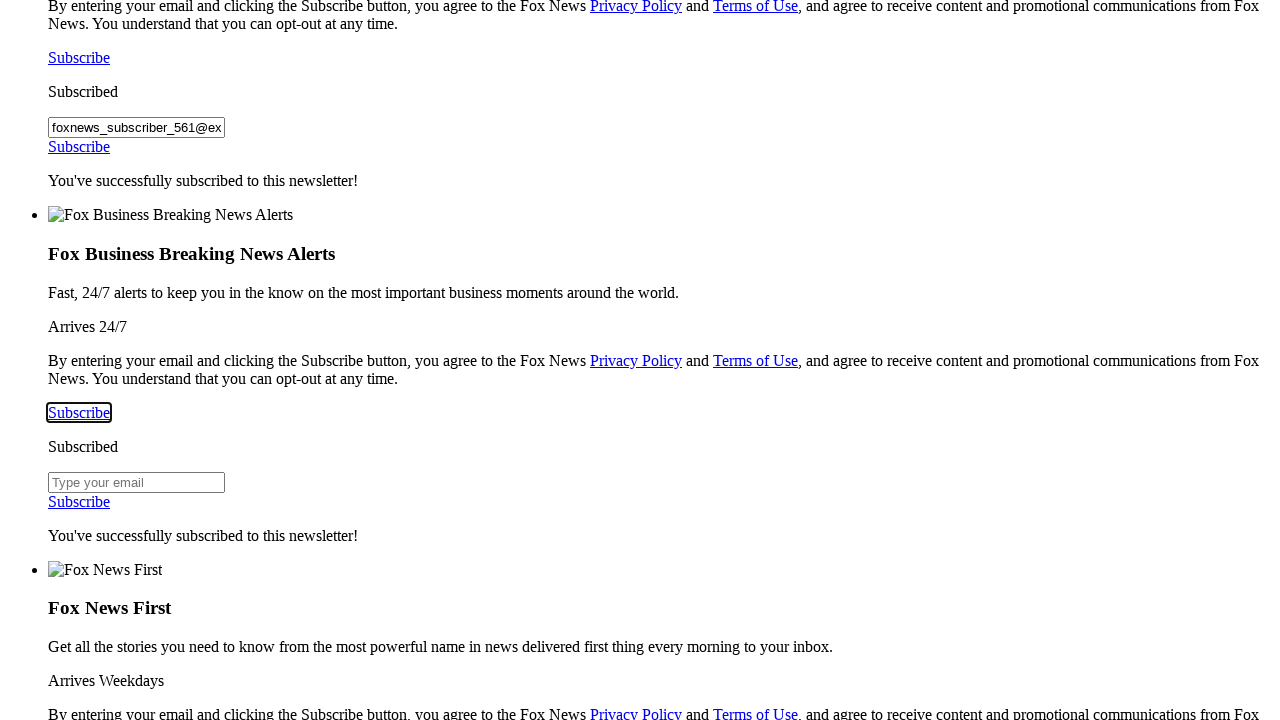

Pressed Enter to confirm subscription flow step 1
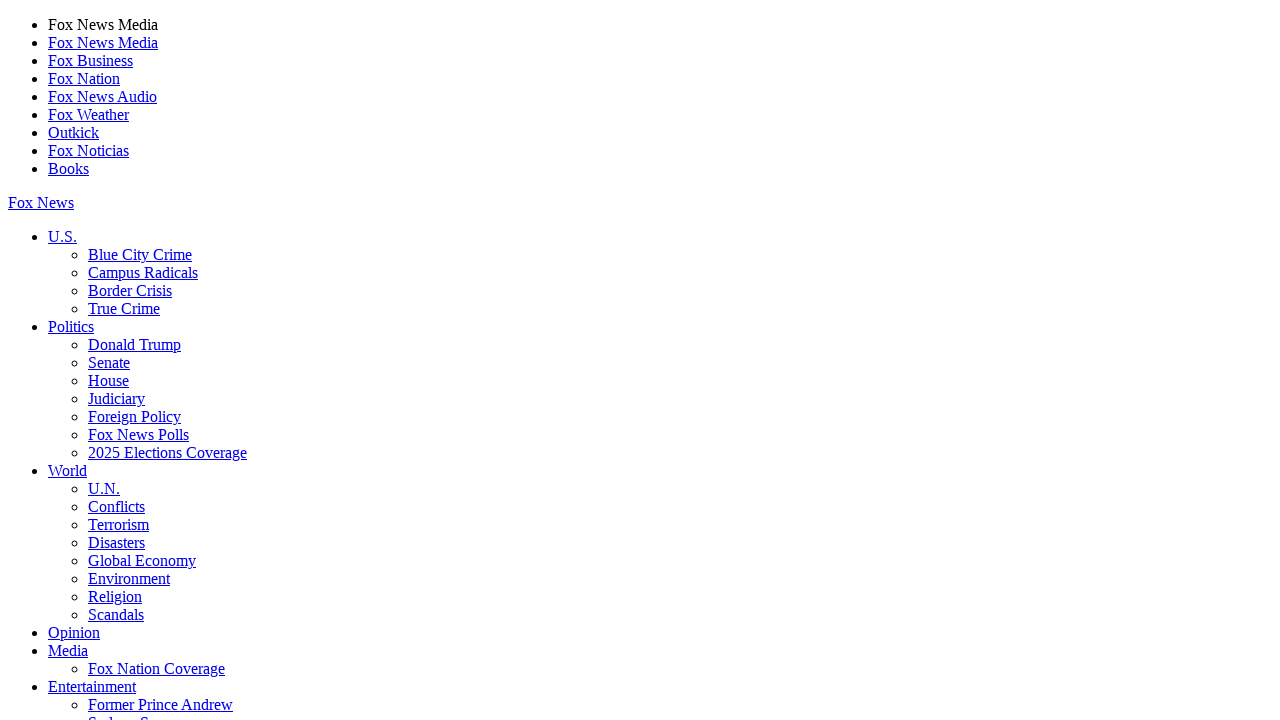

Waited 1 second between subscription flow steps
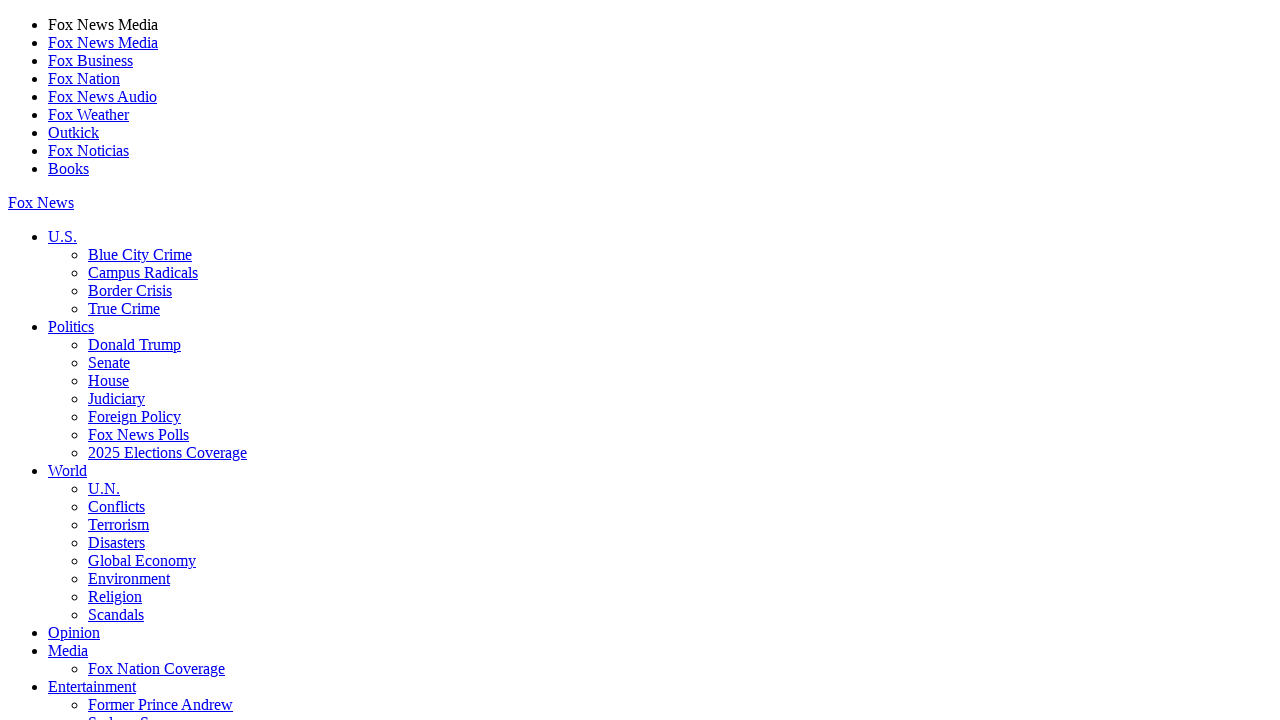

Pressed Tab in subscription flow step 2
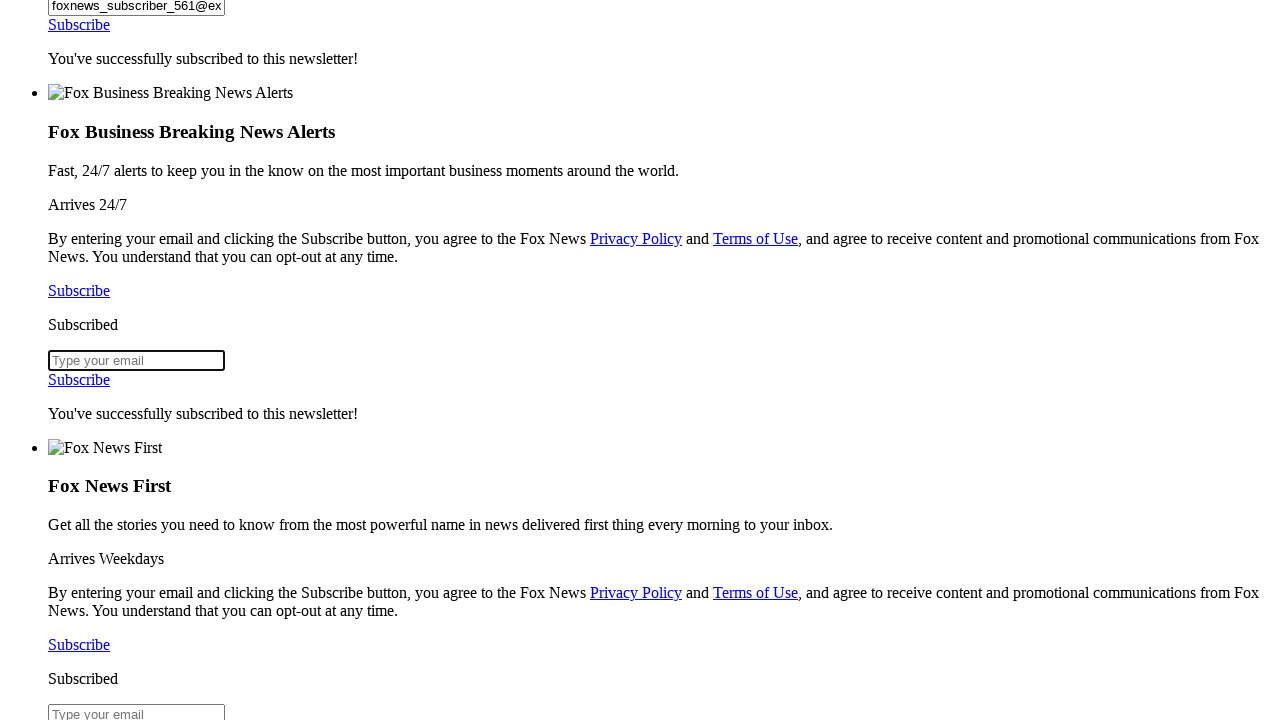

Pressed Tab in subscription flow step 2
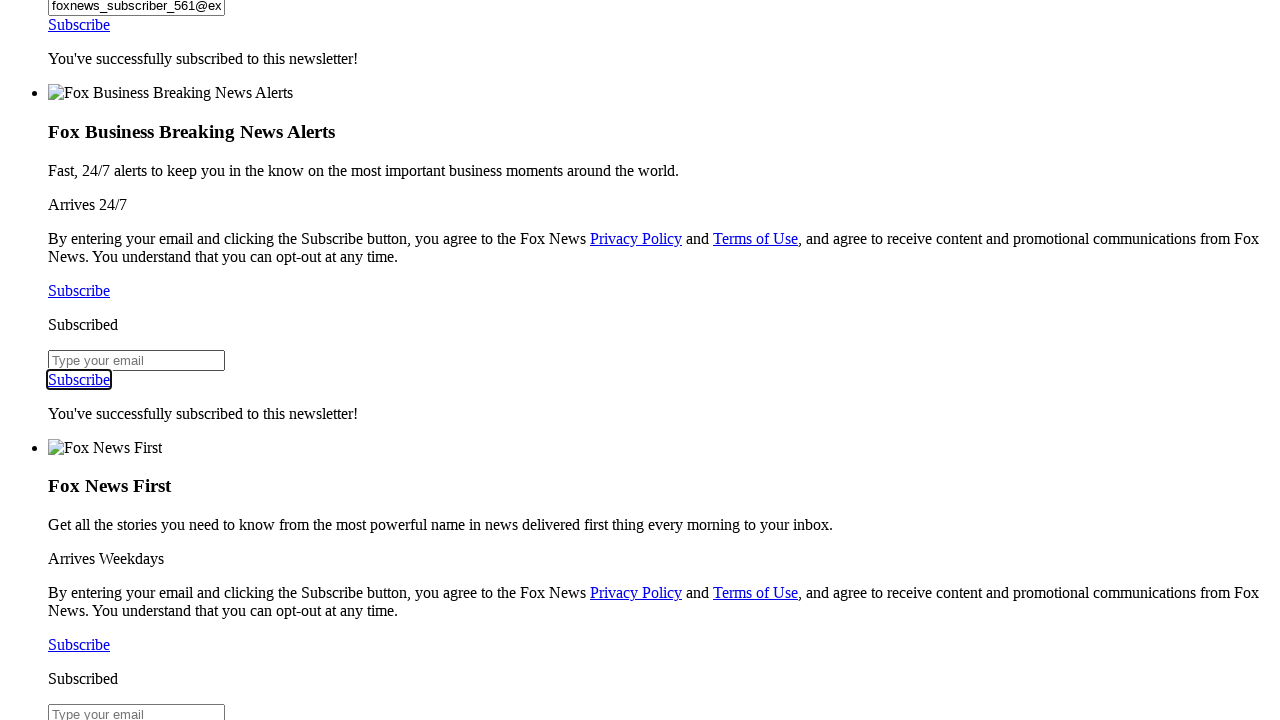

Pressed Enter to confirm subscription flow step 2
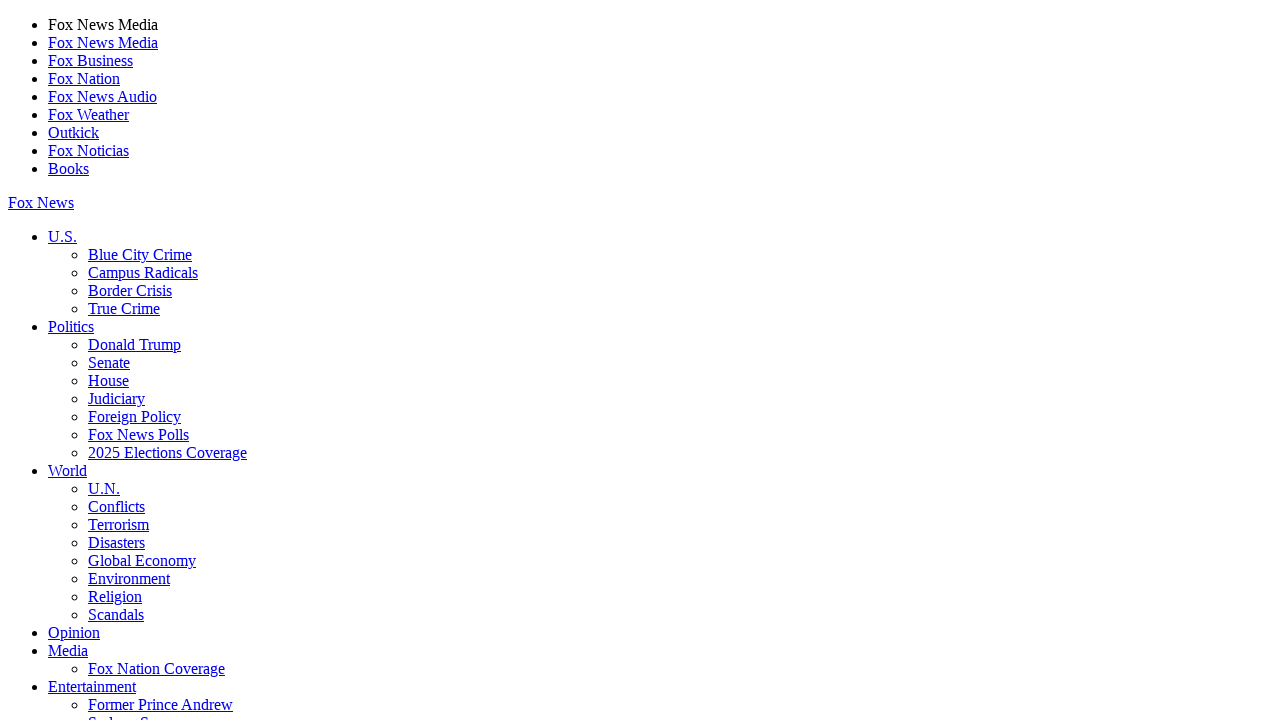

Waited 1 second between subscription flow steps
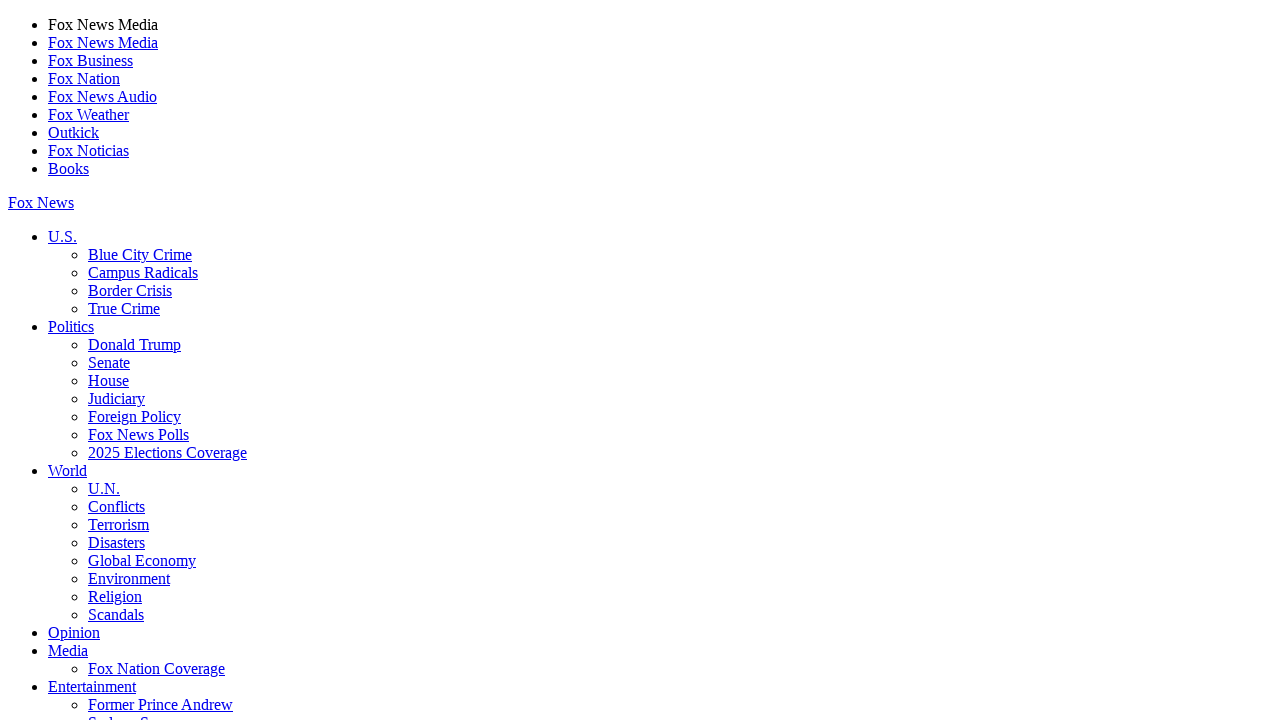

Pressed Tab in subscription flow step 3
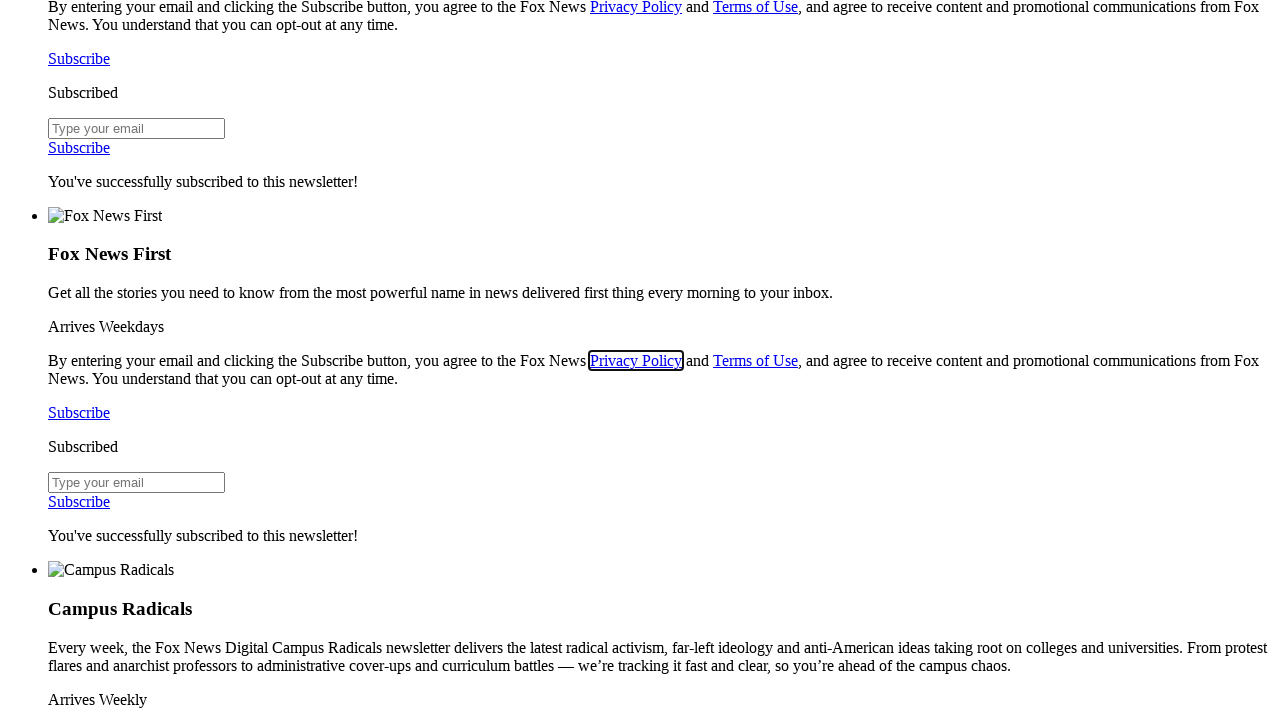

Pressed Tab in subscription flow step 3
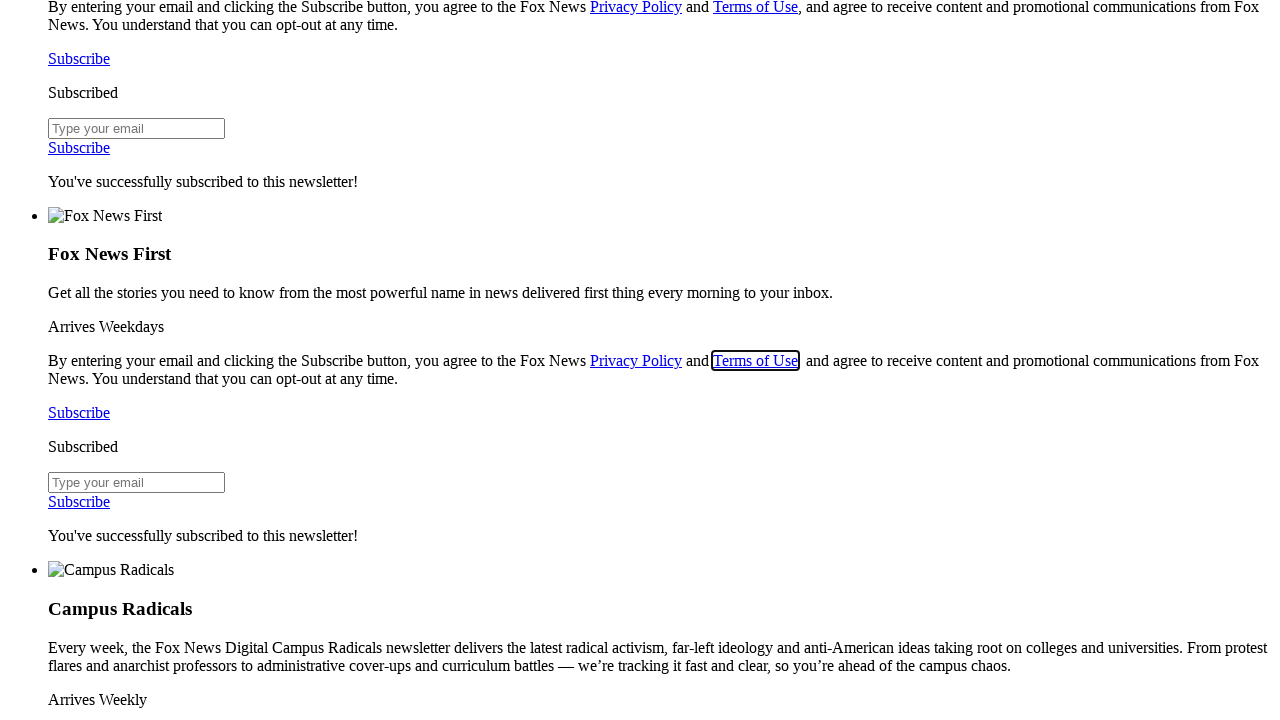

Pressed Tab in subscription flow step 3
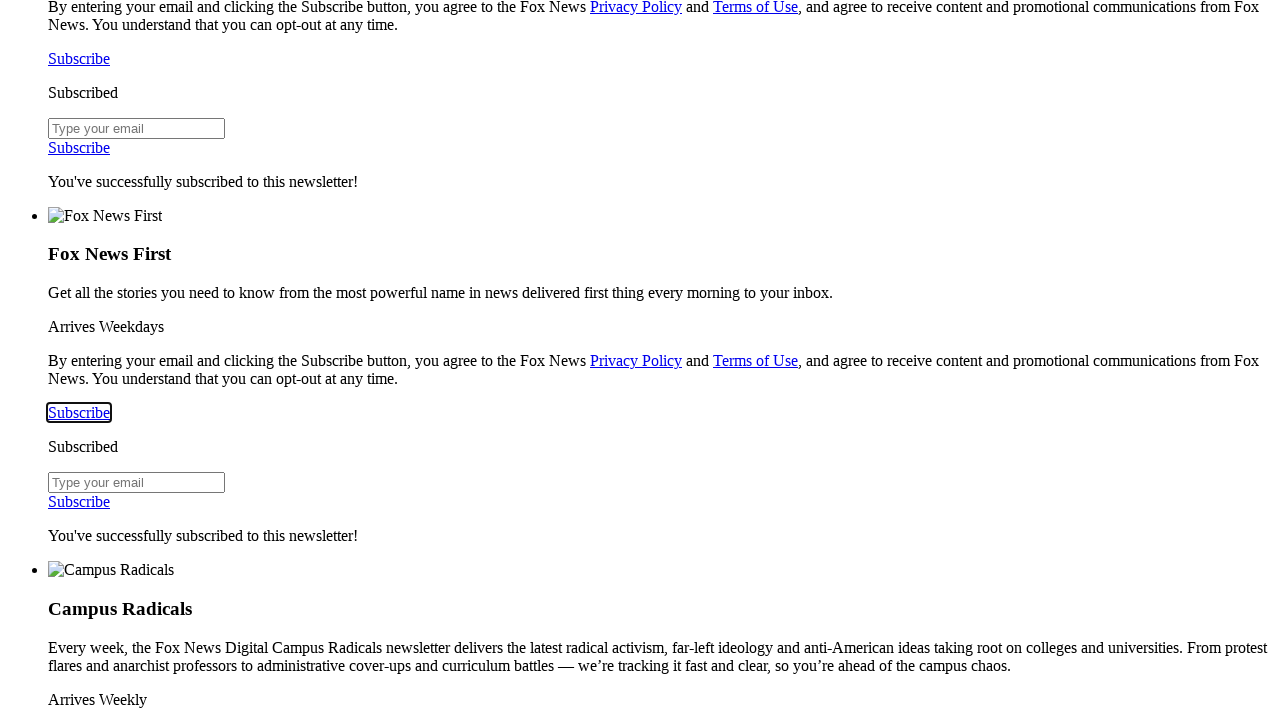

Pressed Enter to confirm subscription flow step 3
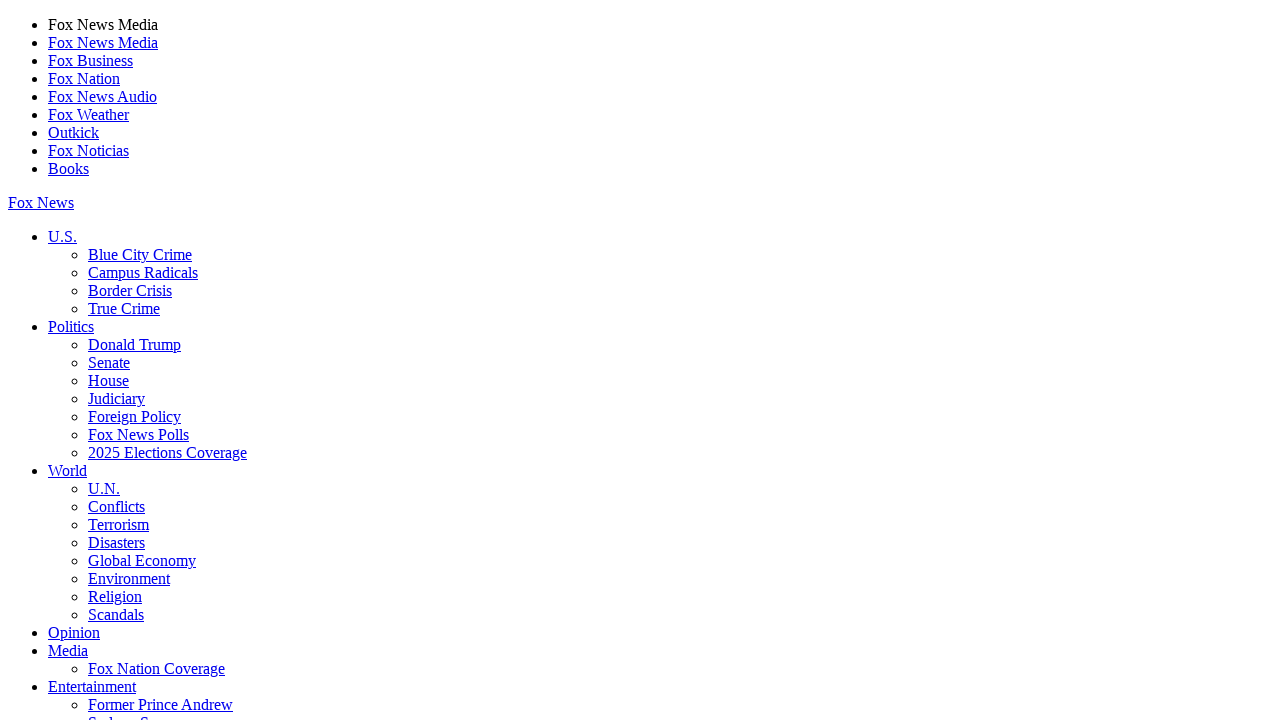

Waited 1 second between subscription flow steps
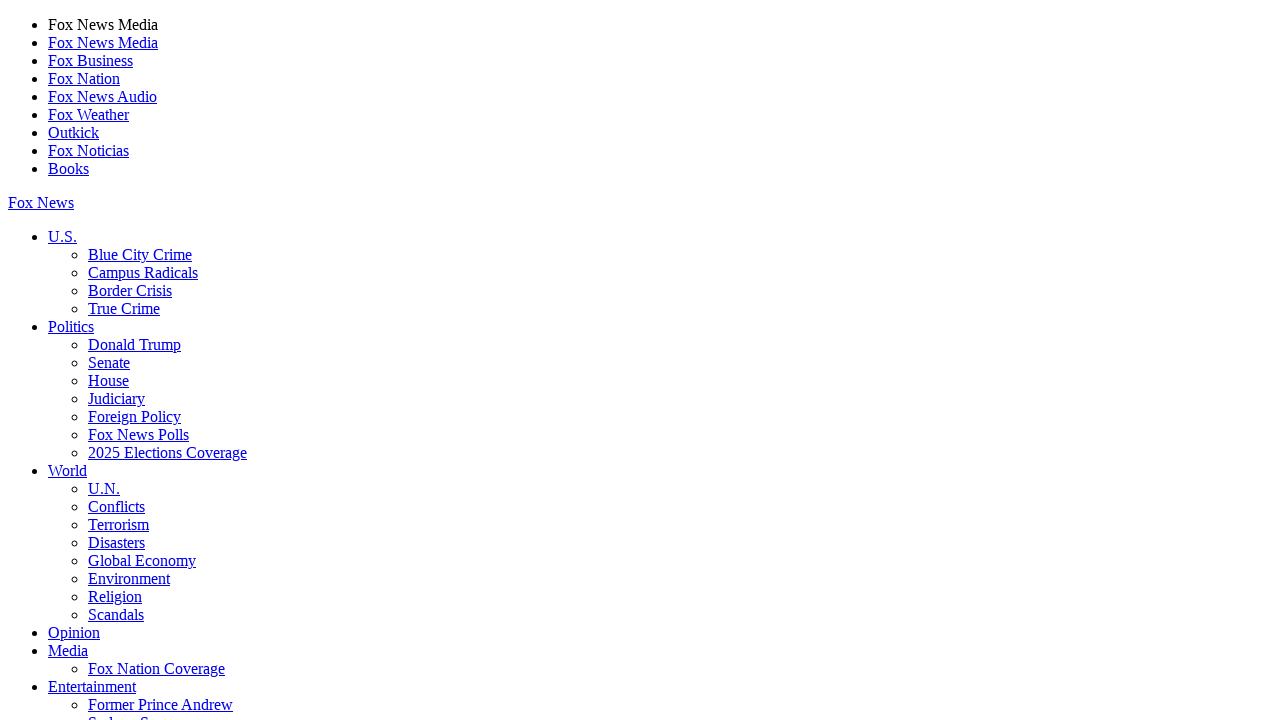

Pressed Tab in subscription flow step 4
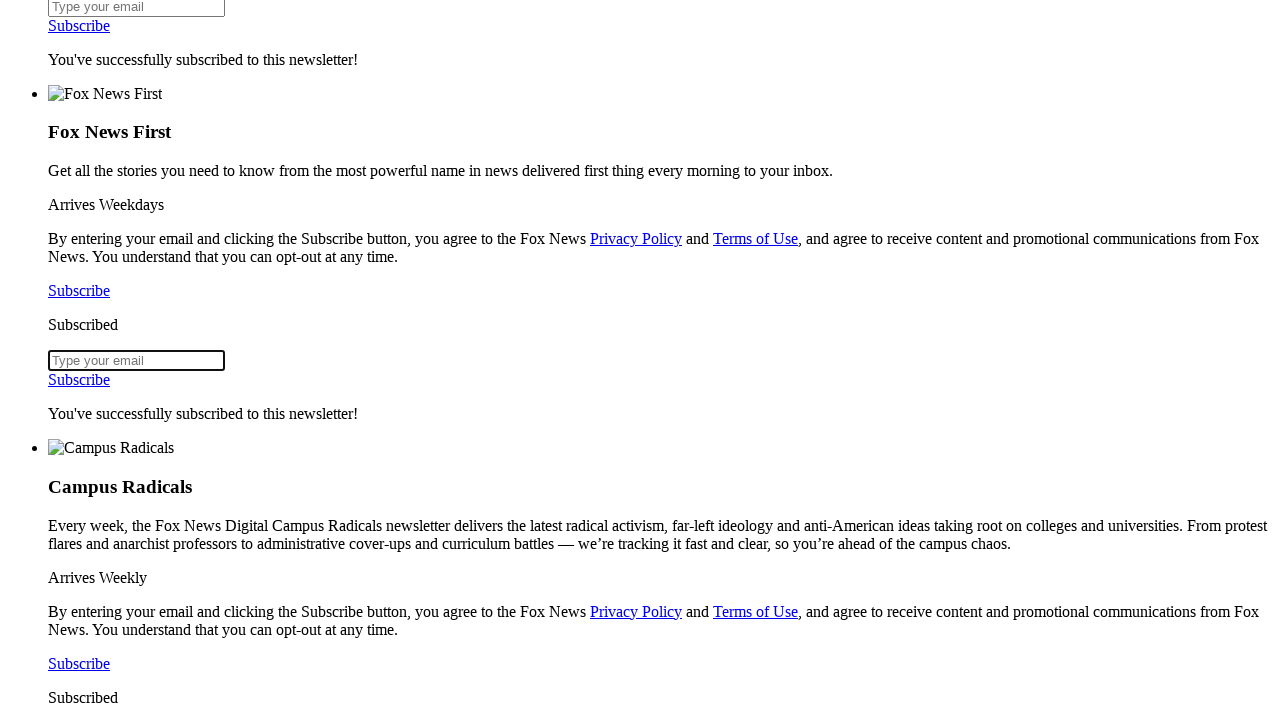

Pressed Tab in subscription flow step 4
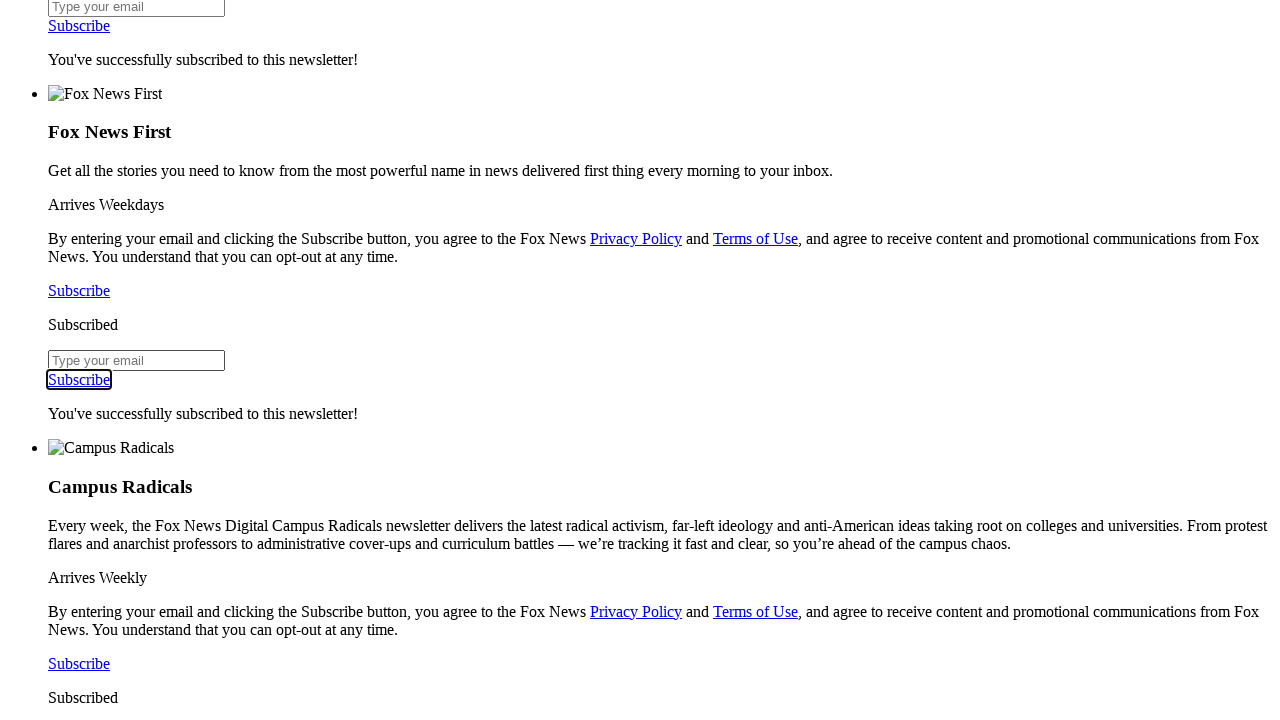

Pressed Enter to confirm subscription flow step 4
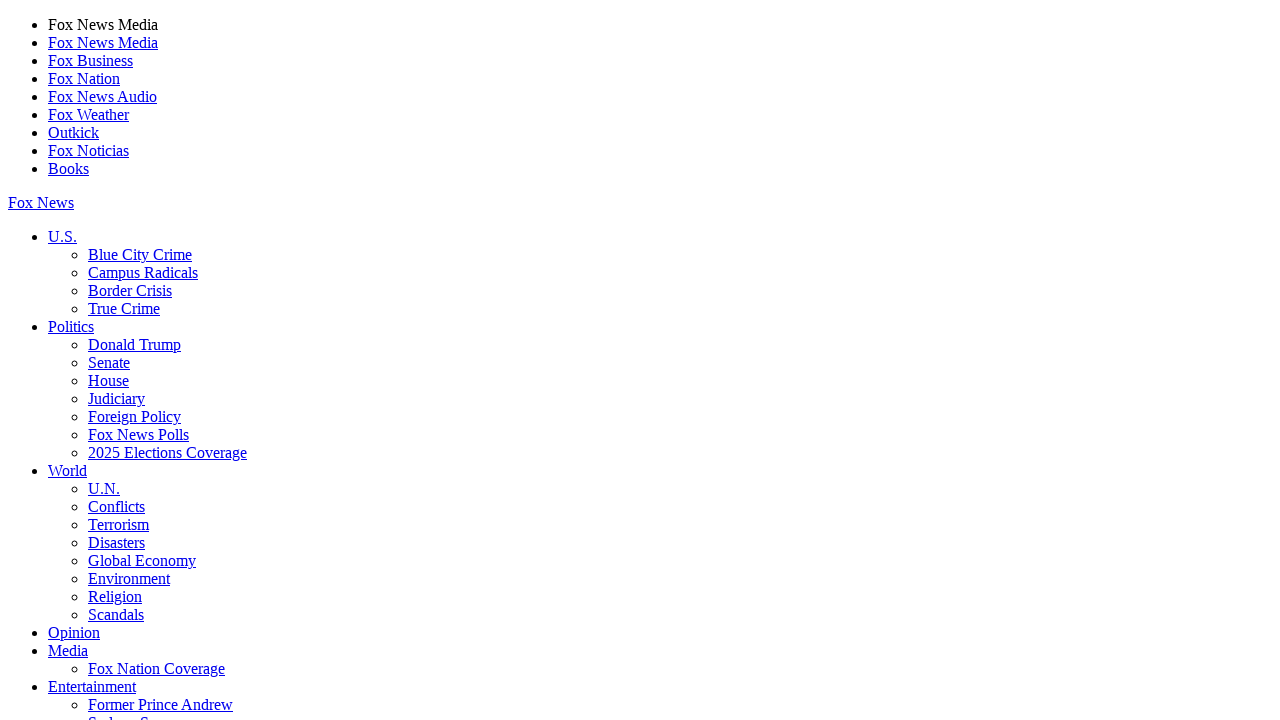

Waited 1 second between subscription flow steps
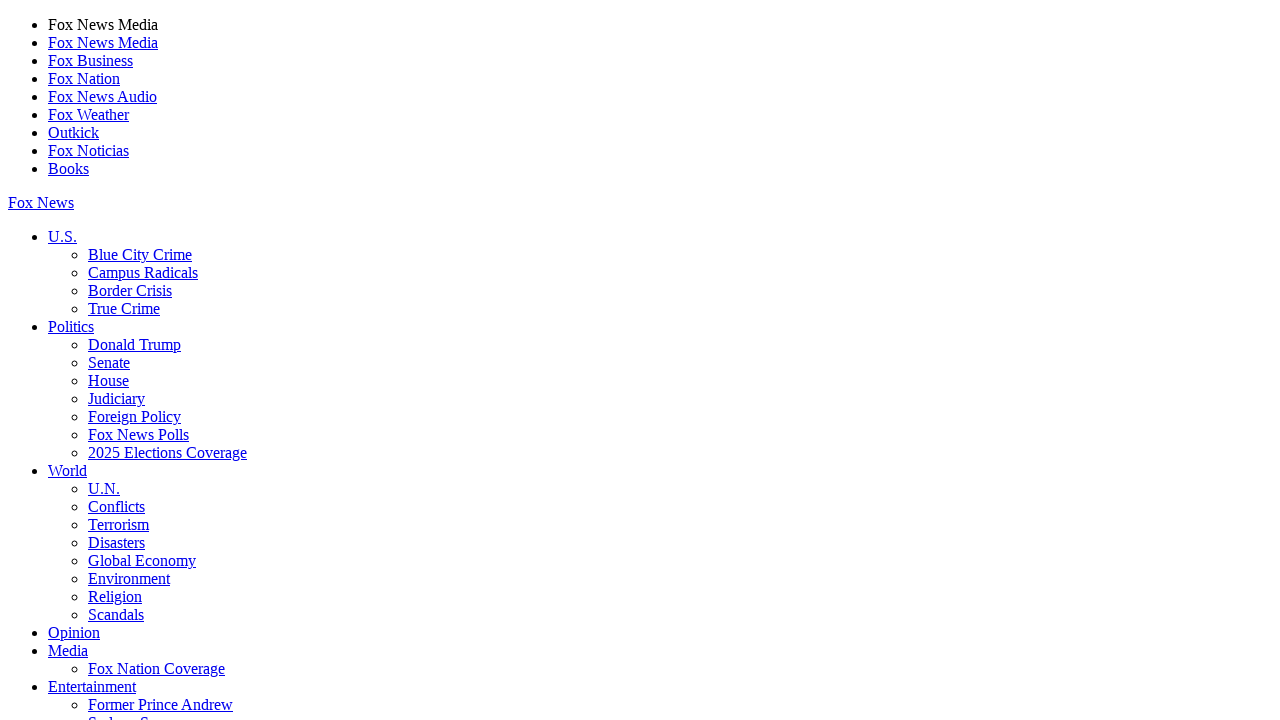

Pressed Tab in subscription flow step 5
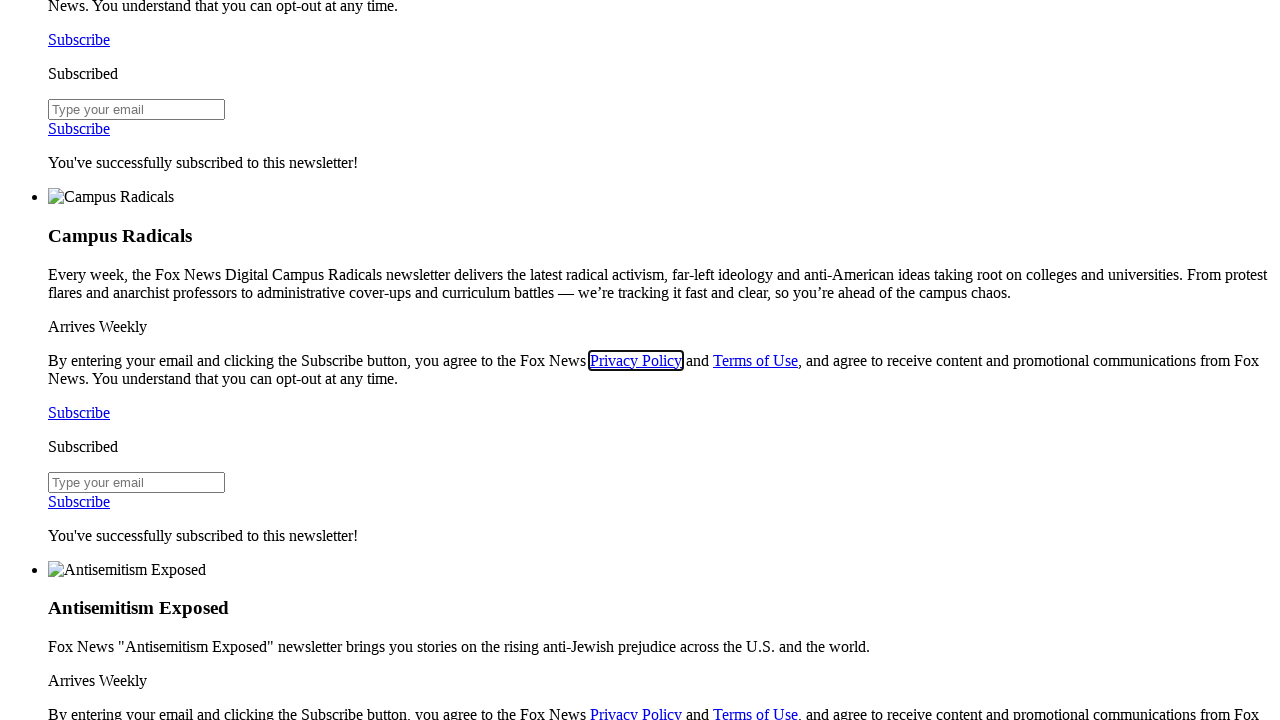

Pressed Tab in subscription flow step 5
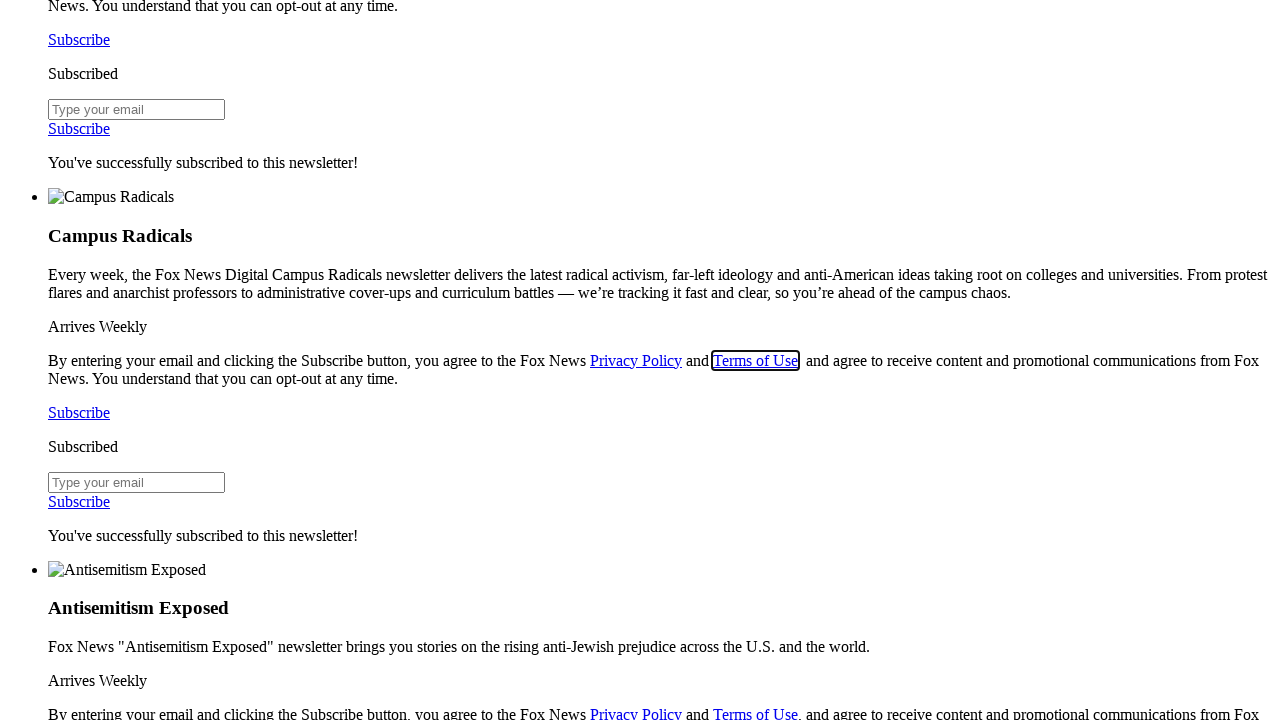

Pressed Tab in subscription flow step 5
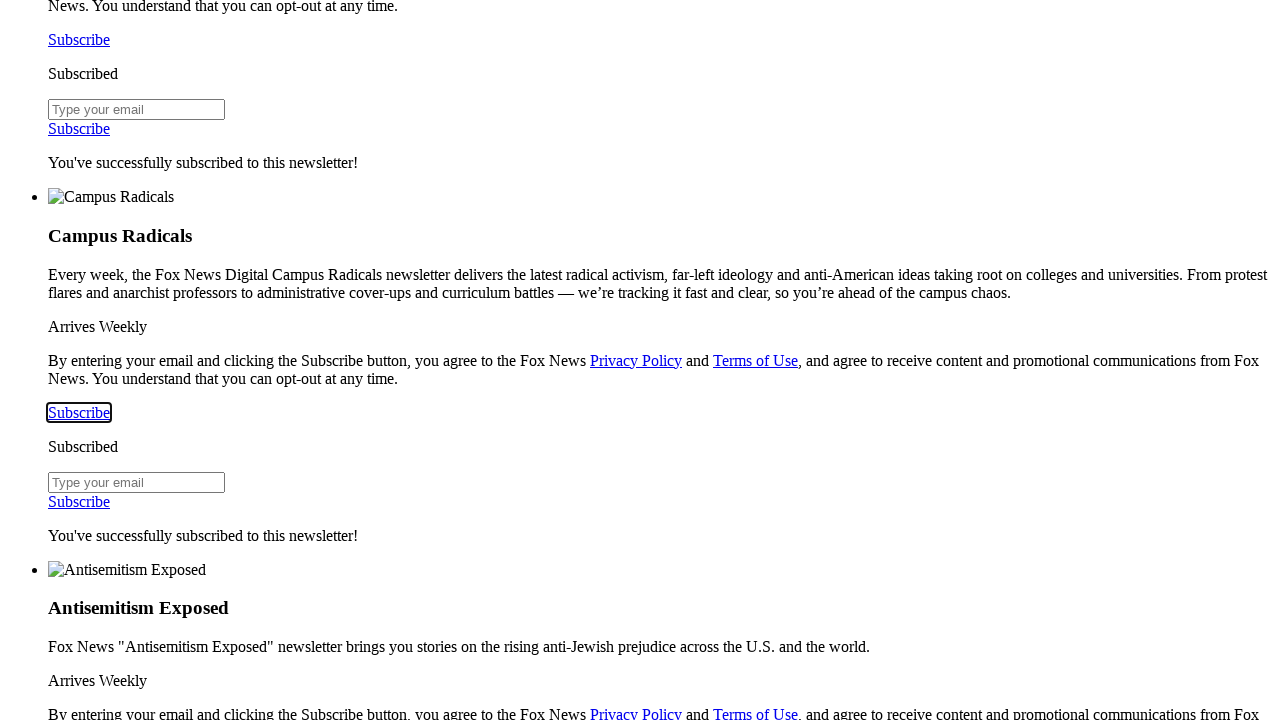

Pressed Enter to confirm subscription flow step 5
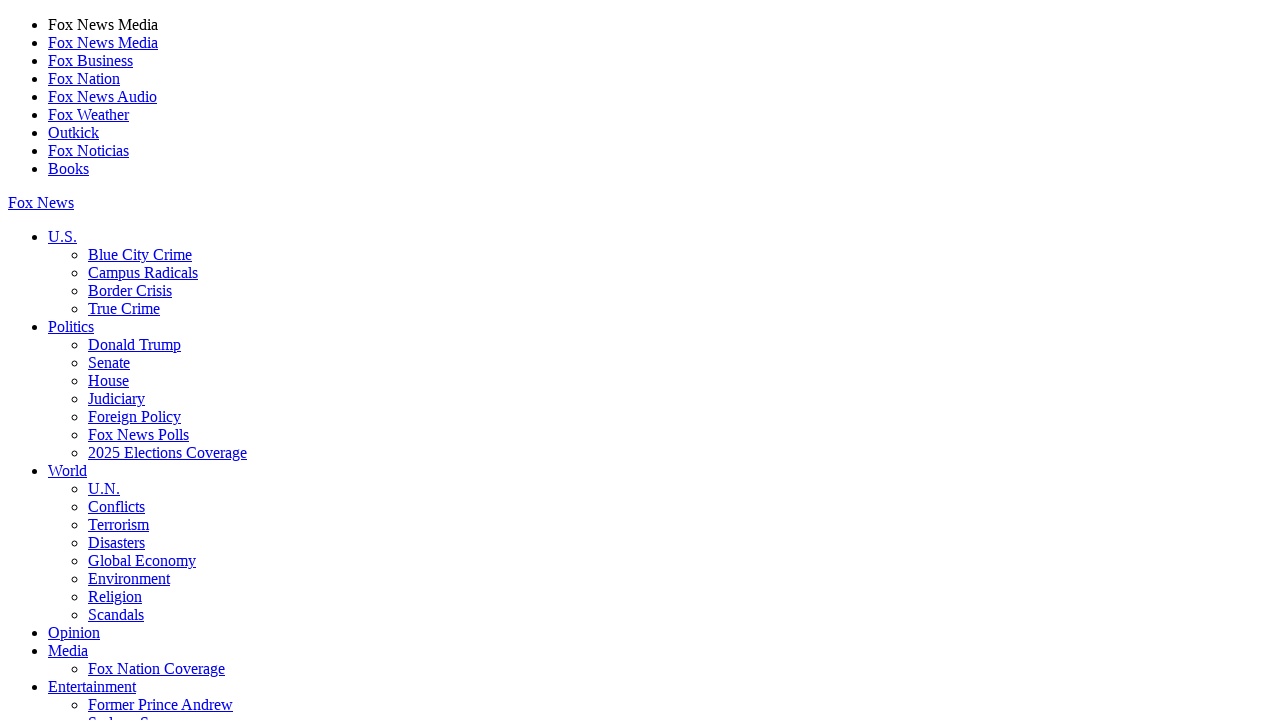

Waited 1 second before final subscription confirmation
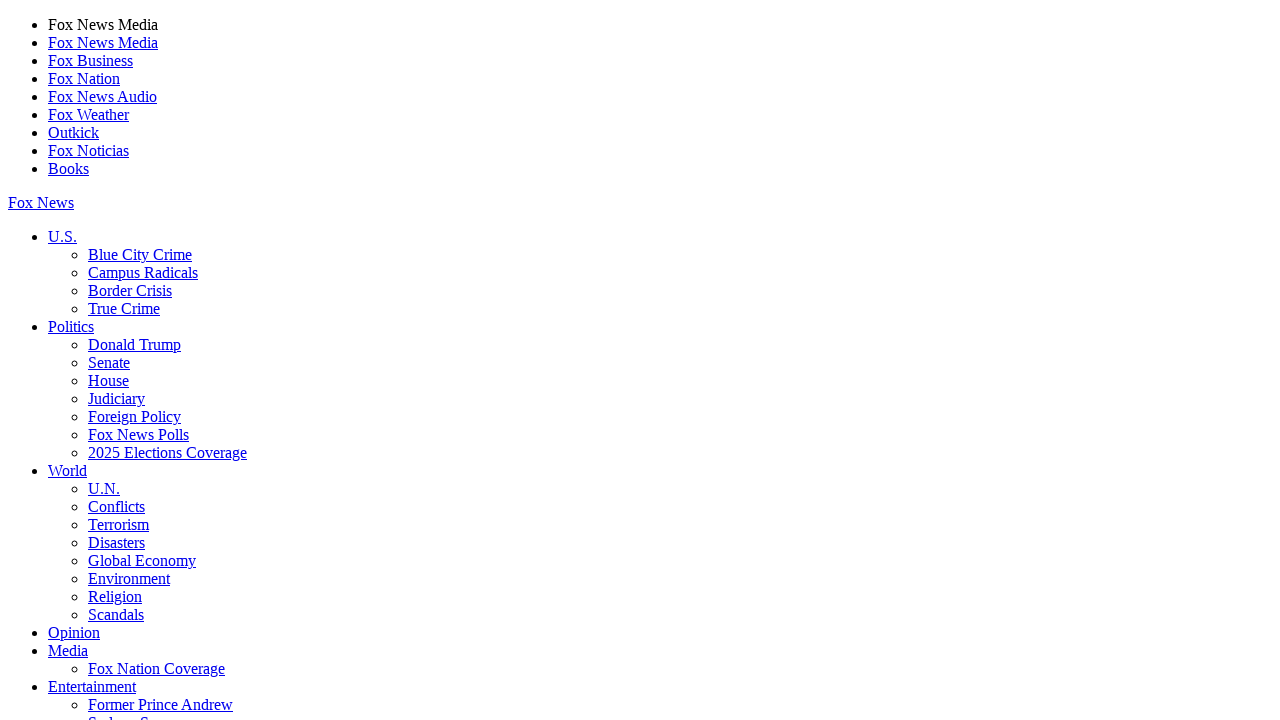

Pressed Tab in final subscription step
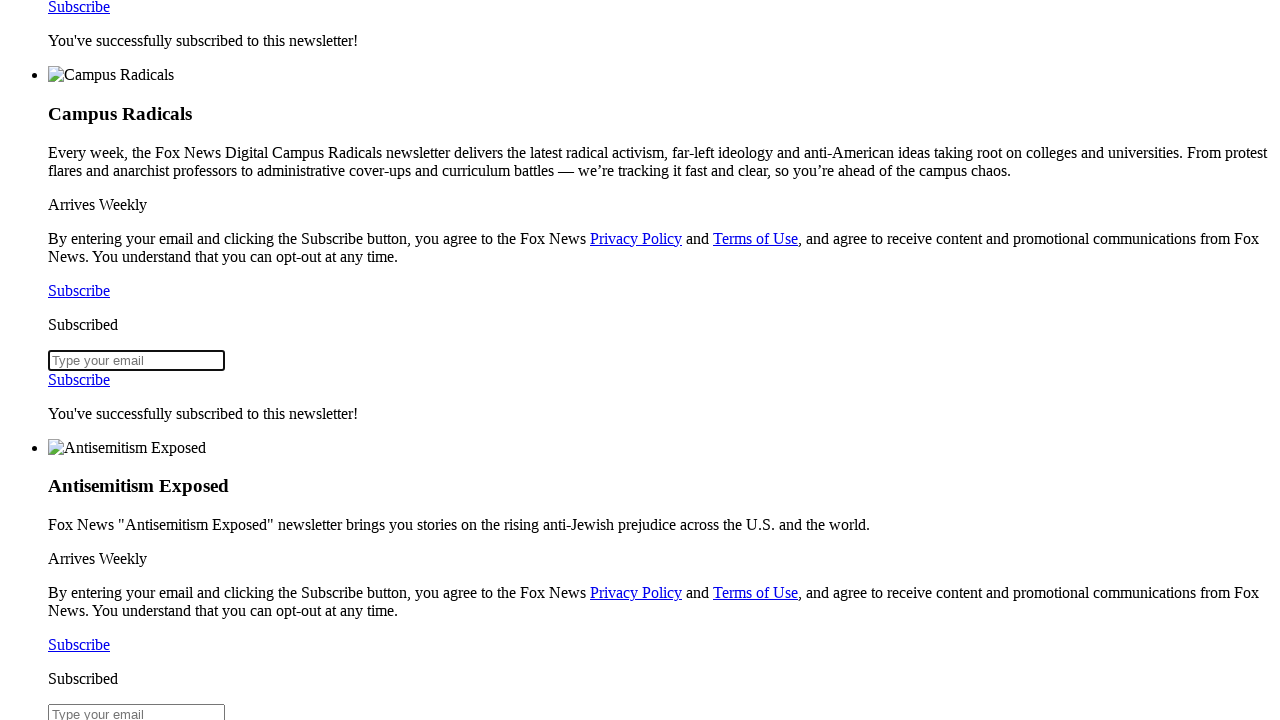

Pressed Tab in final subscription step
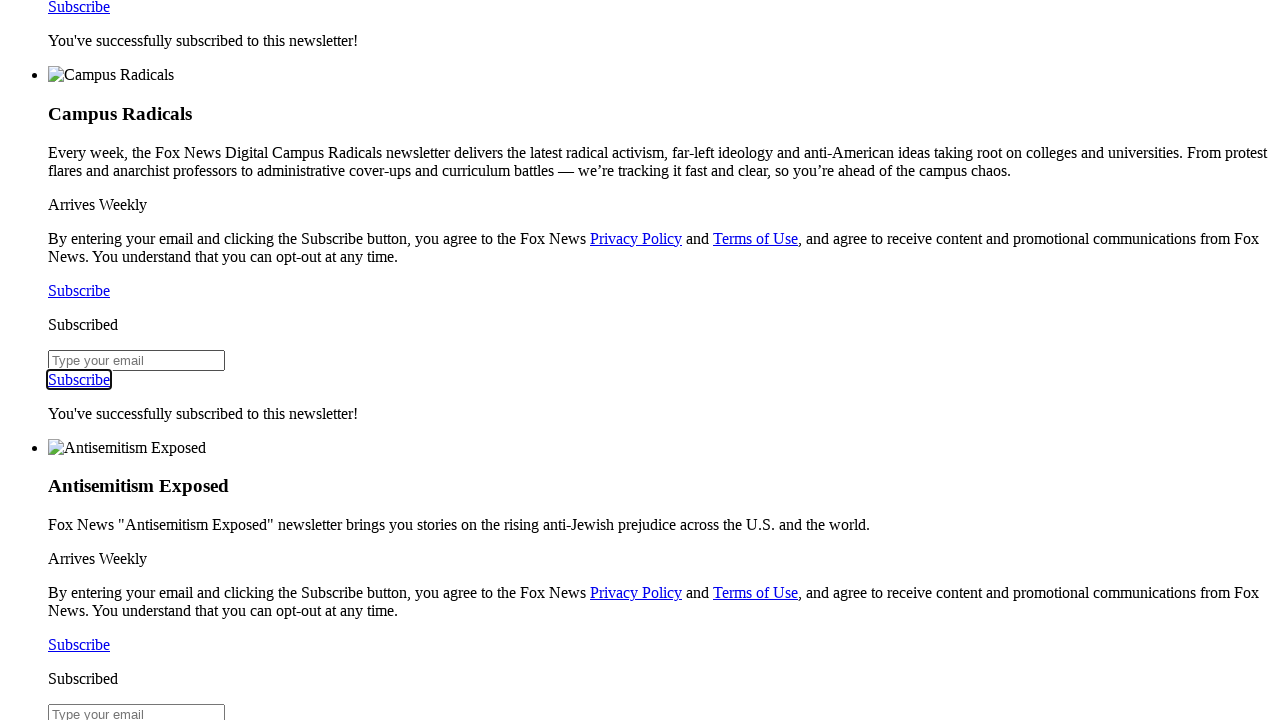

Pressed Enter to complete Fox News newsletter subscription
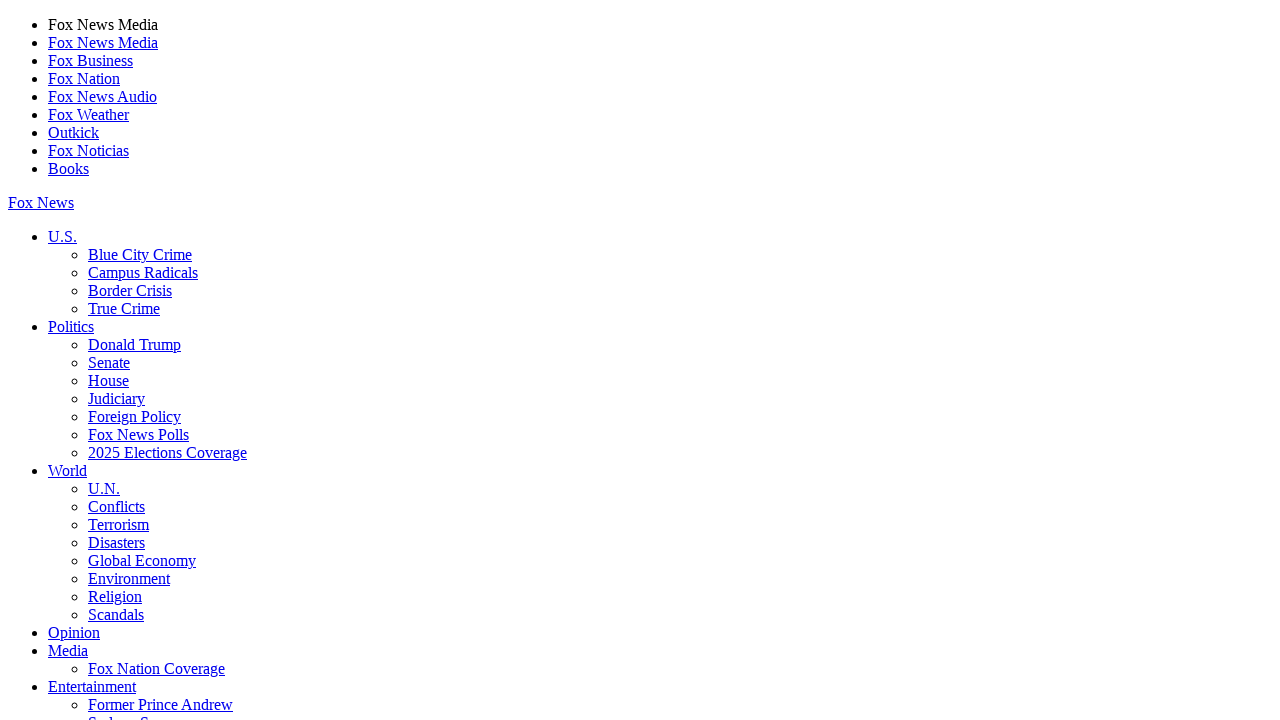

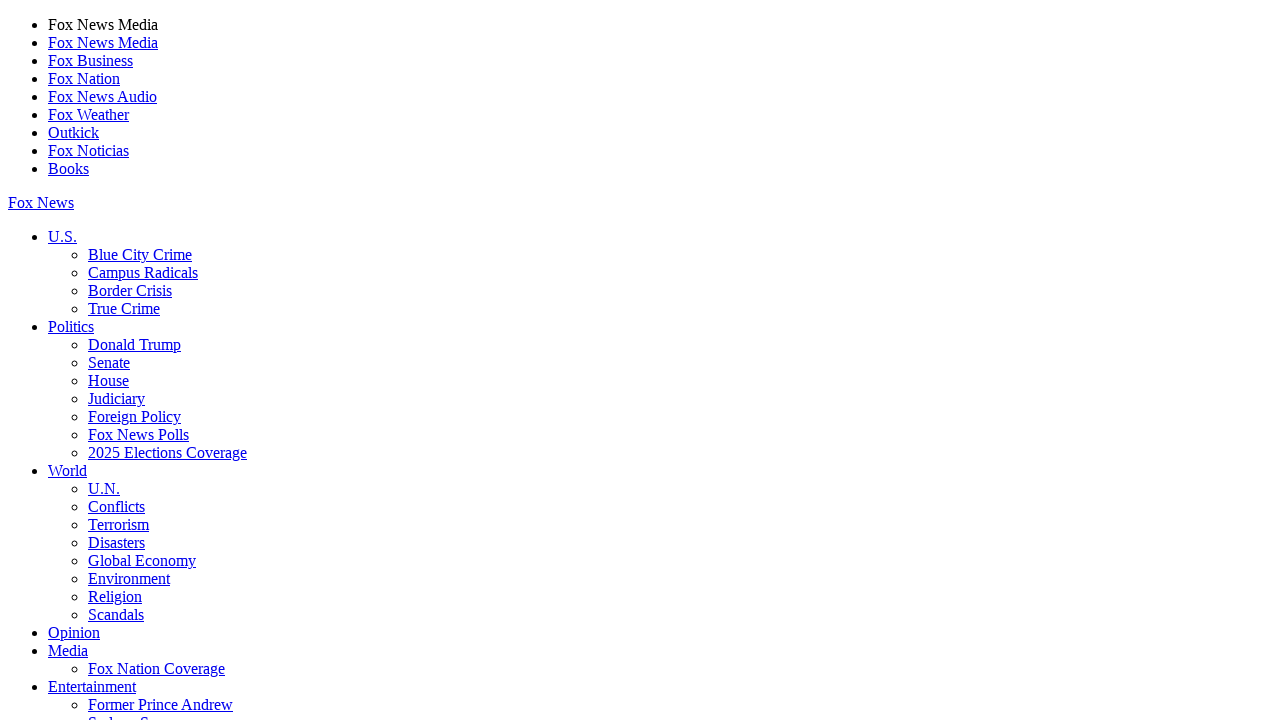